Tests checkbox functionality by verifying initial states and toggling checkboxes to confirm selection behavior

Starting URL: http://practice.cydeo.com/checkboxes

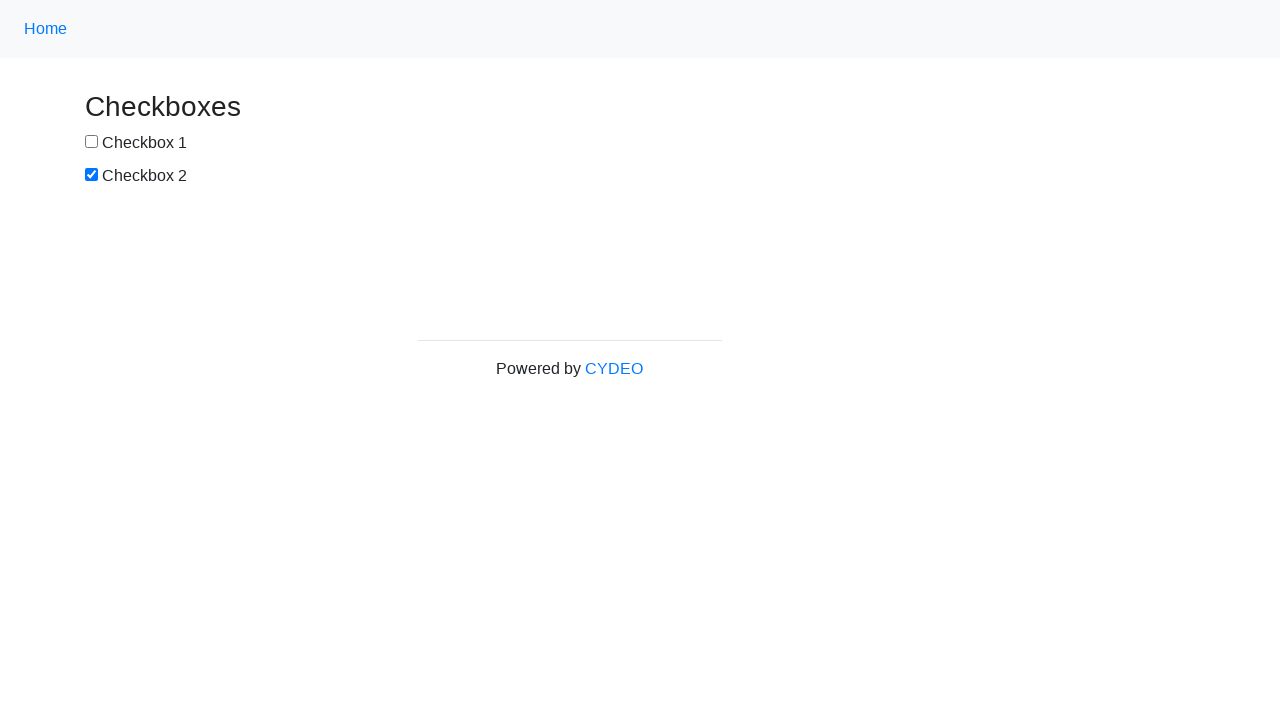

Located checkbox #1 element
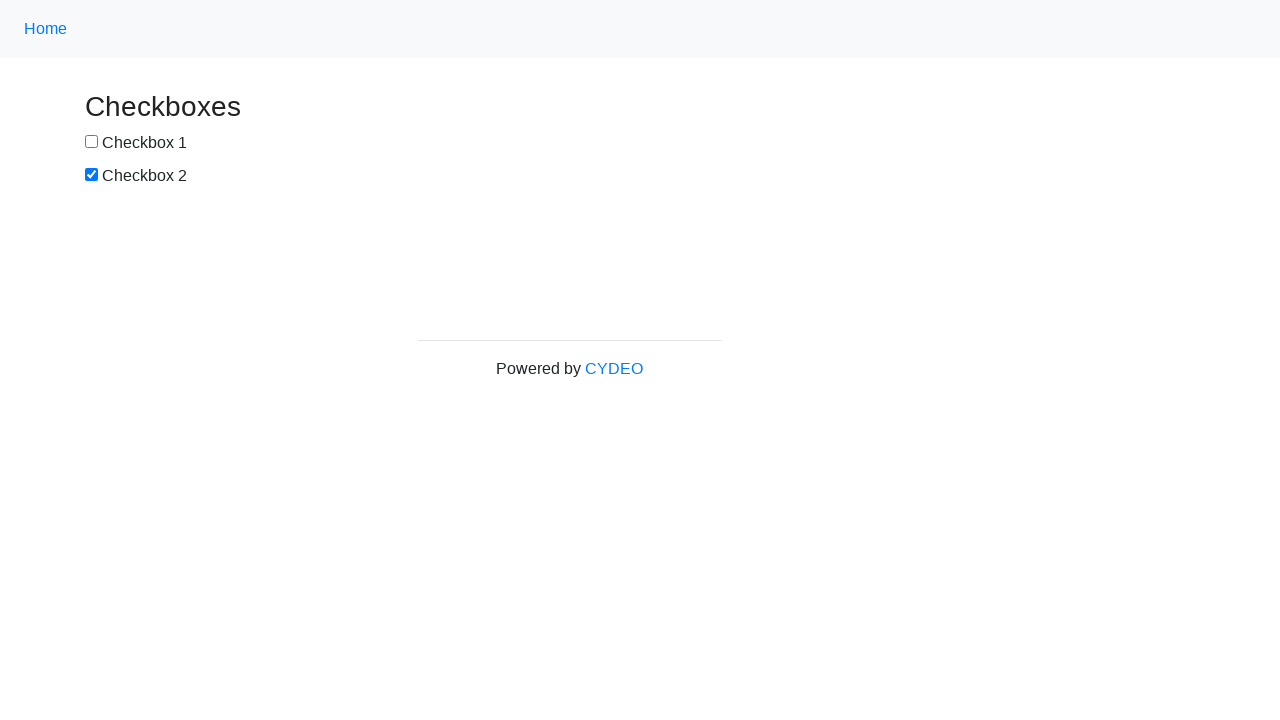

Located checkbox #2 element
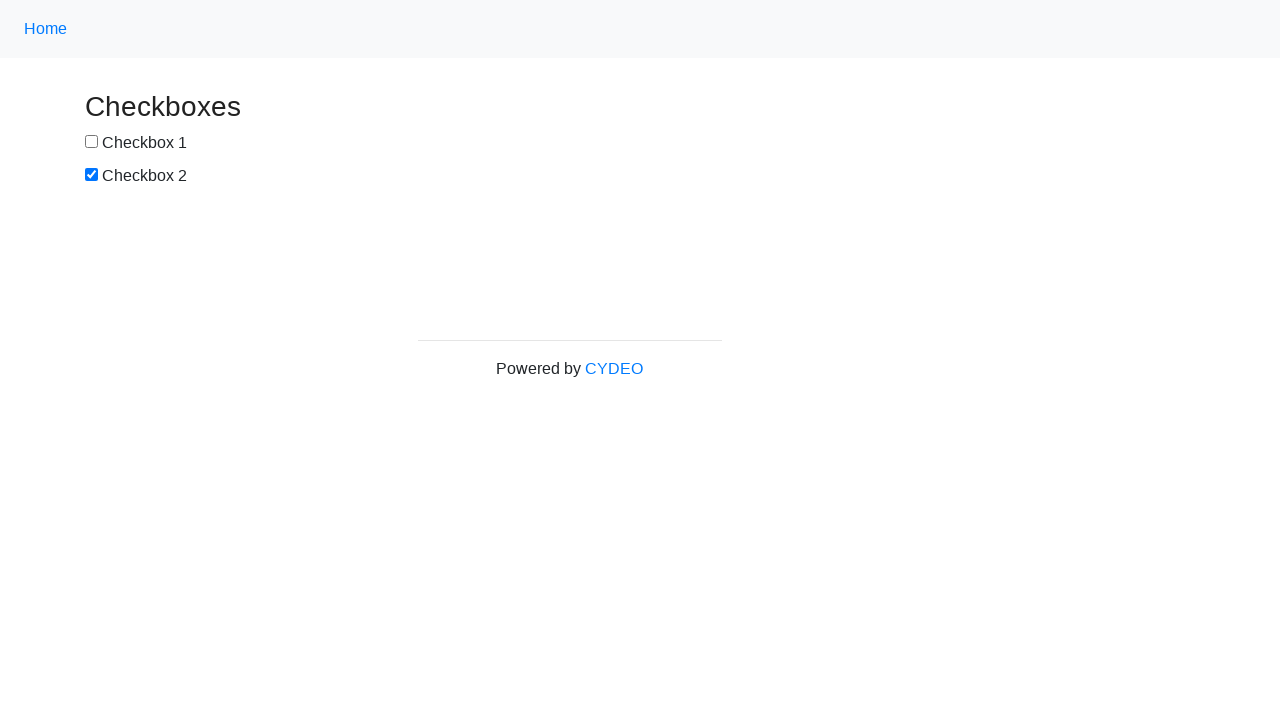

Clicked checkbox #1 to select it at (92, 142) on input#box1
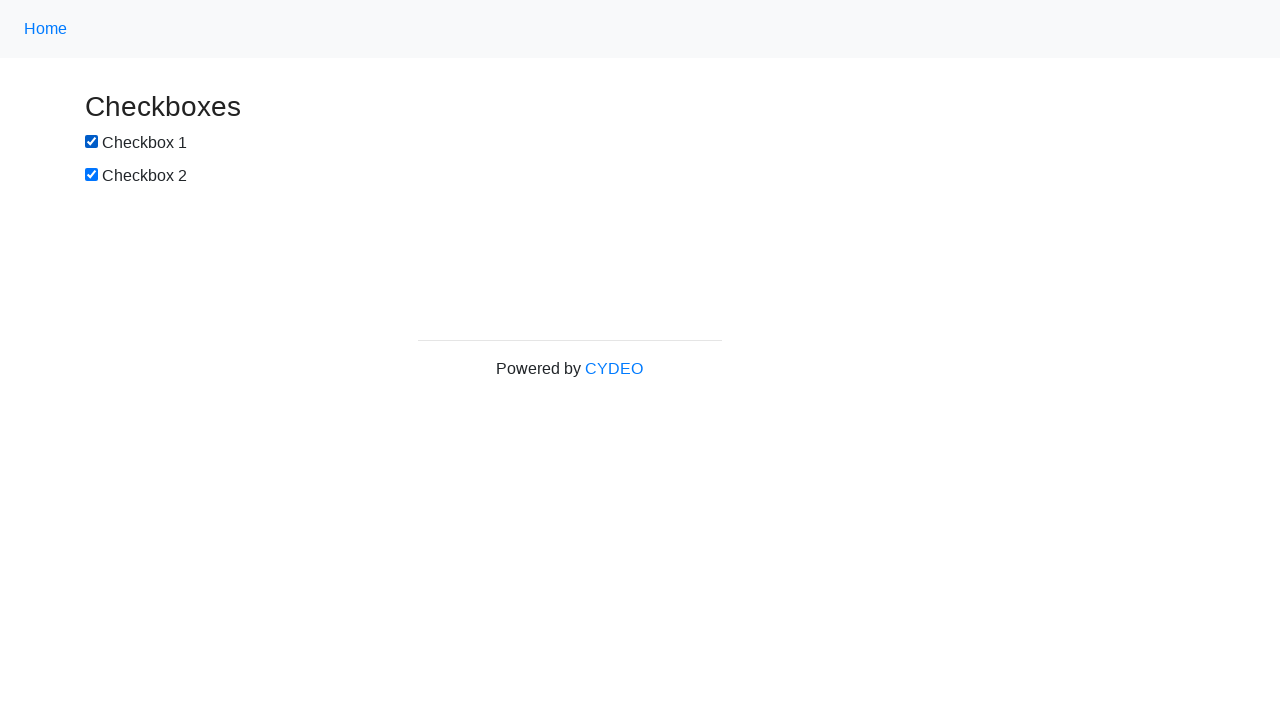

Clicked checkbox #2 to deselect it at (92, 175) on input#box2
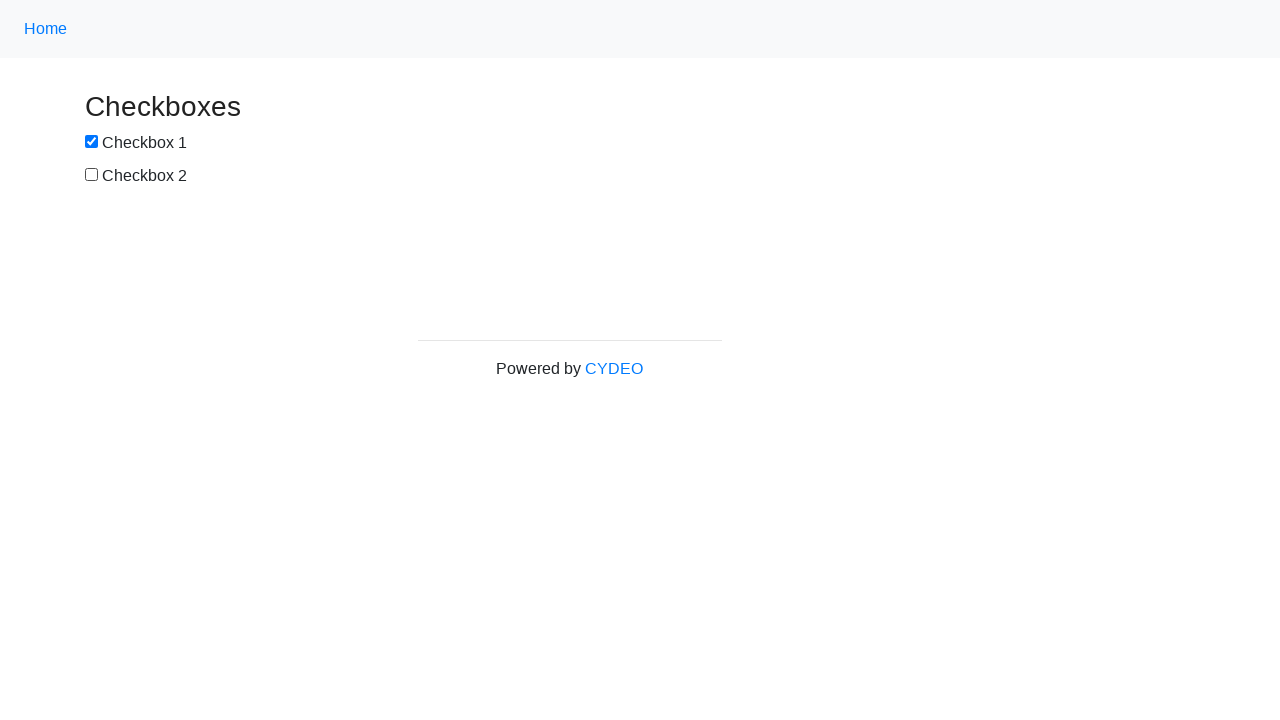

Verified that checkbox #1 is checked
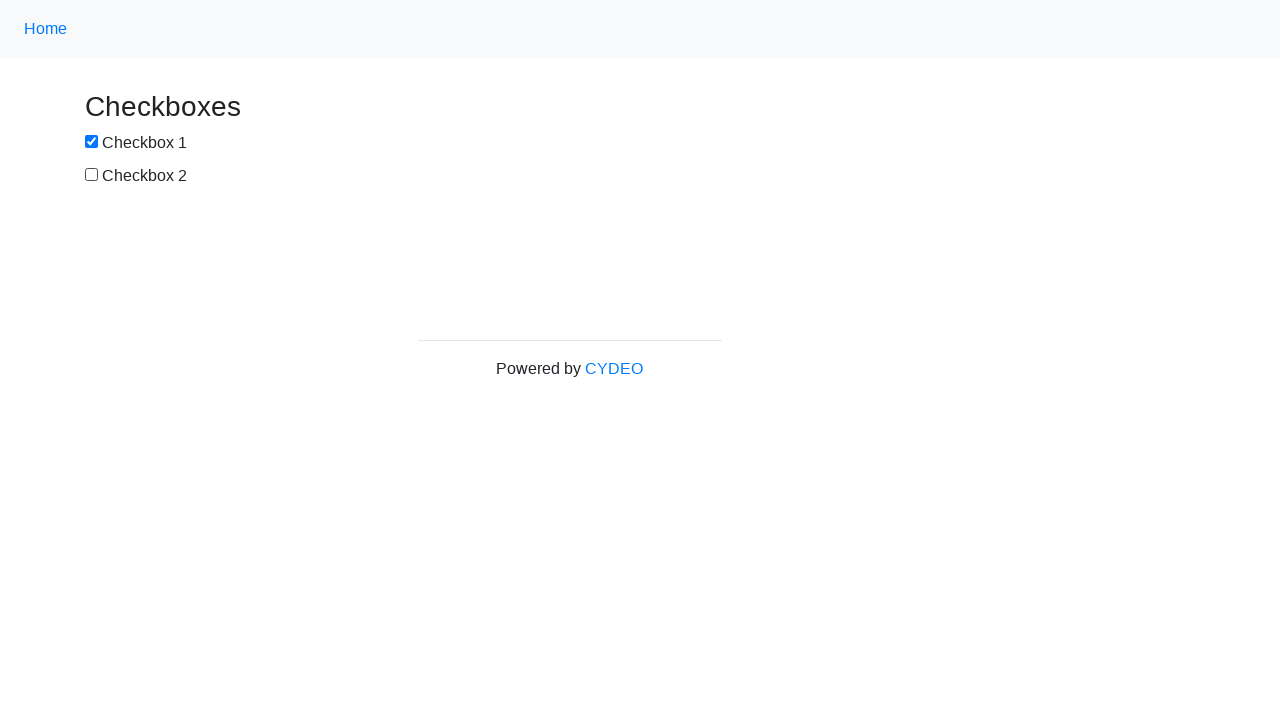

Verified that checkbox #2 is not checked
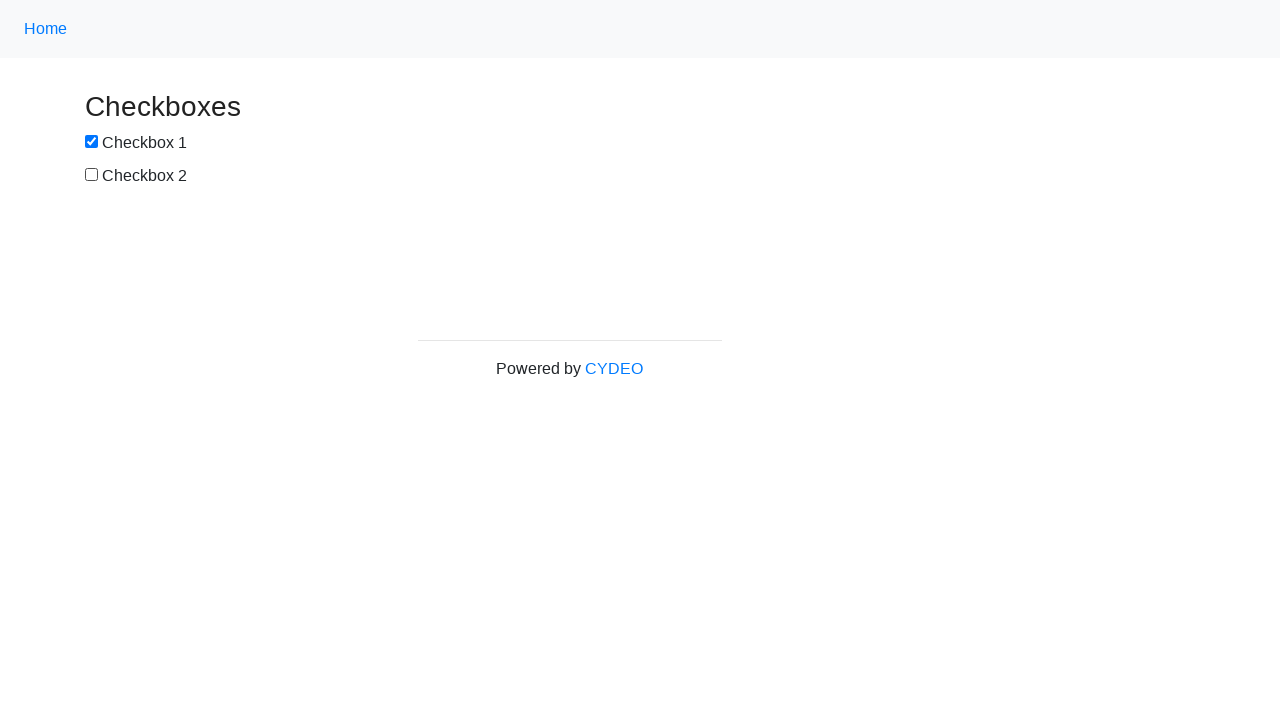

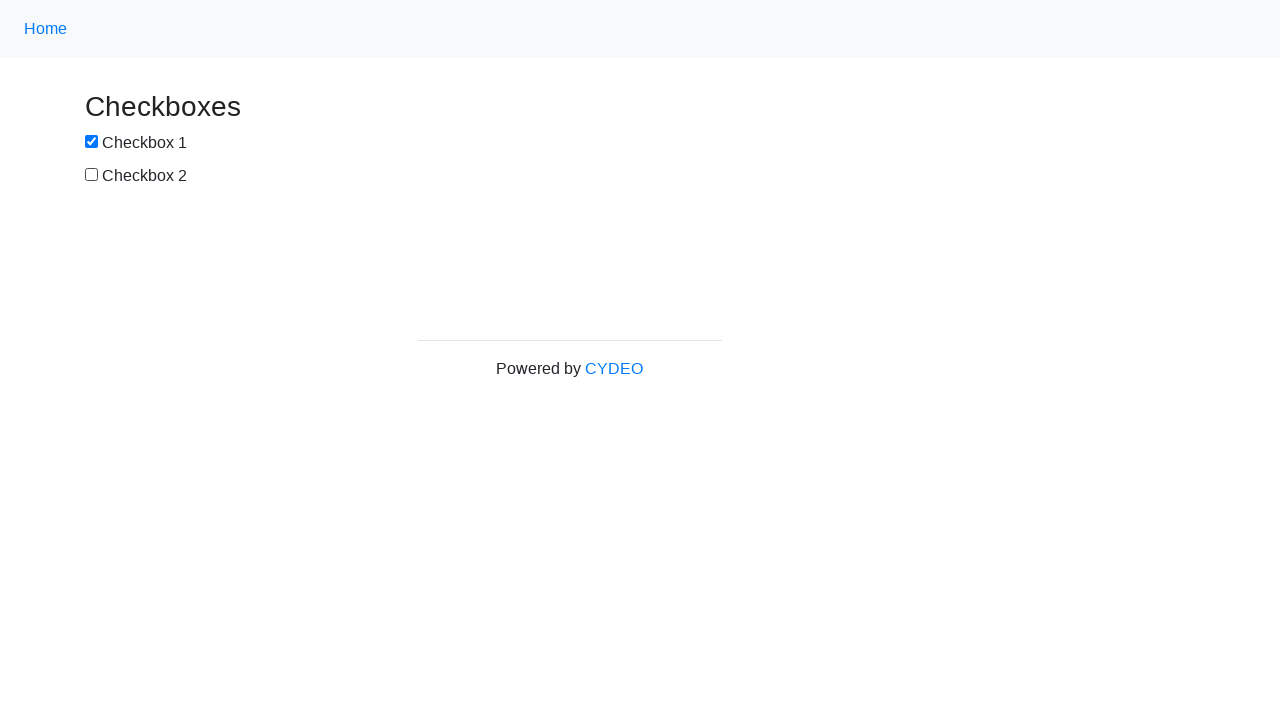